Tests creating a new category by clicking the new button, filling in a category name, and saving

Starting URL: https://serra.budibase.app/app/serra-para-todos#/categoria

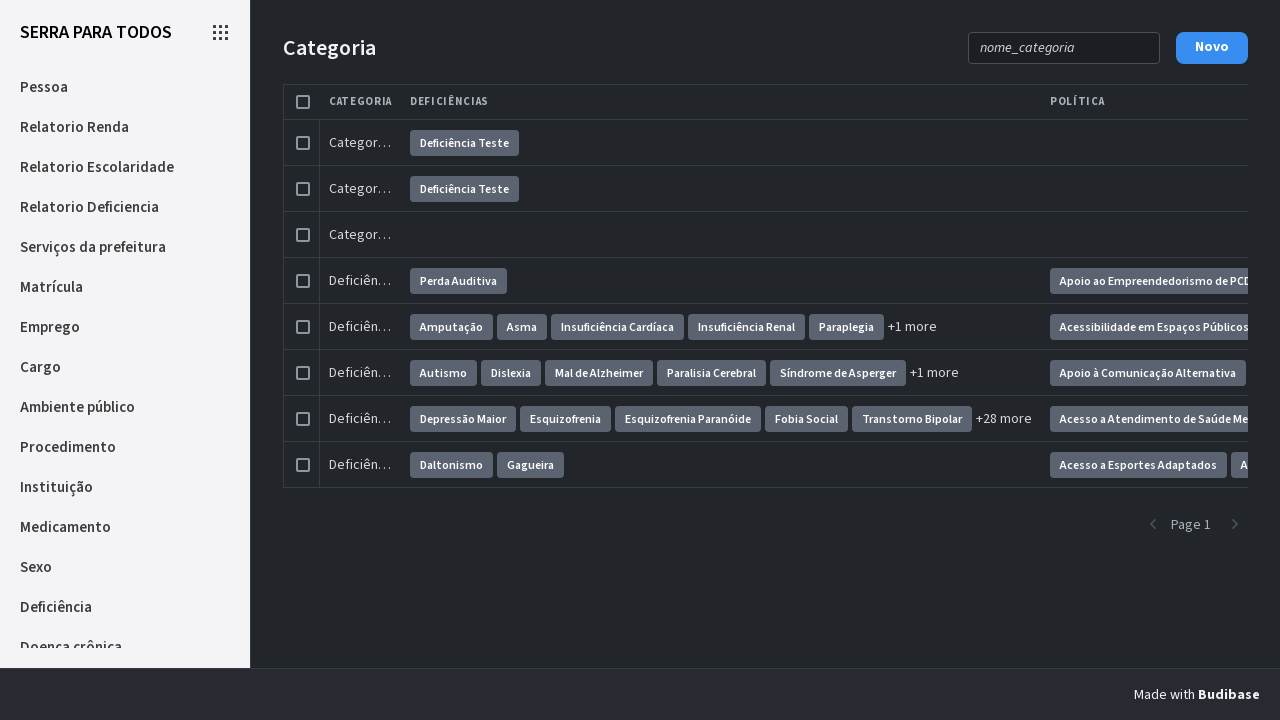

Waited 12 seconds for page to fully load
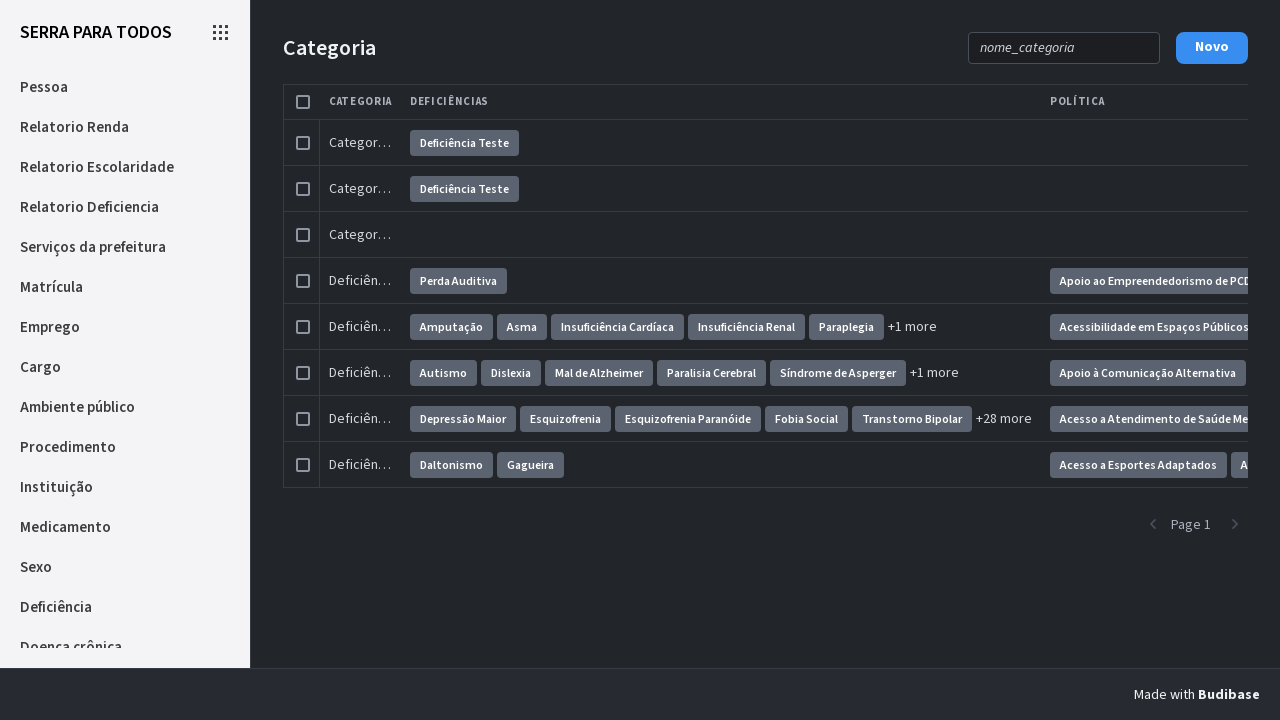

Clicked the 'New' button to create a new category at (1212, 48) on xpath=/html/body/div[2]/div/div/div[1]/div/div[1]/div/div[1]/div[2]/div/div/div/
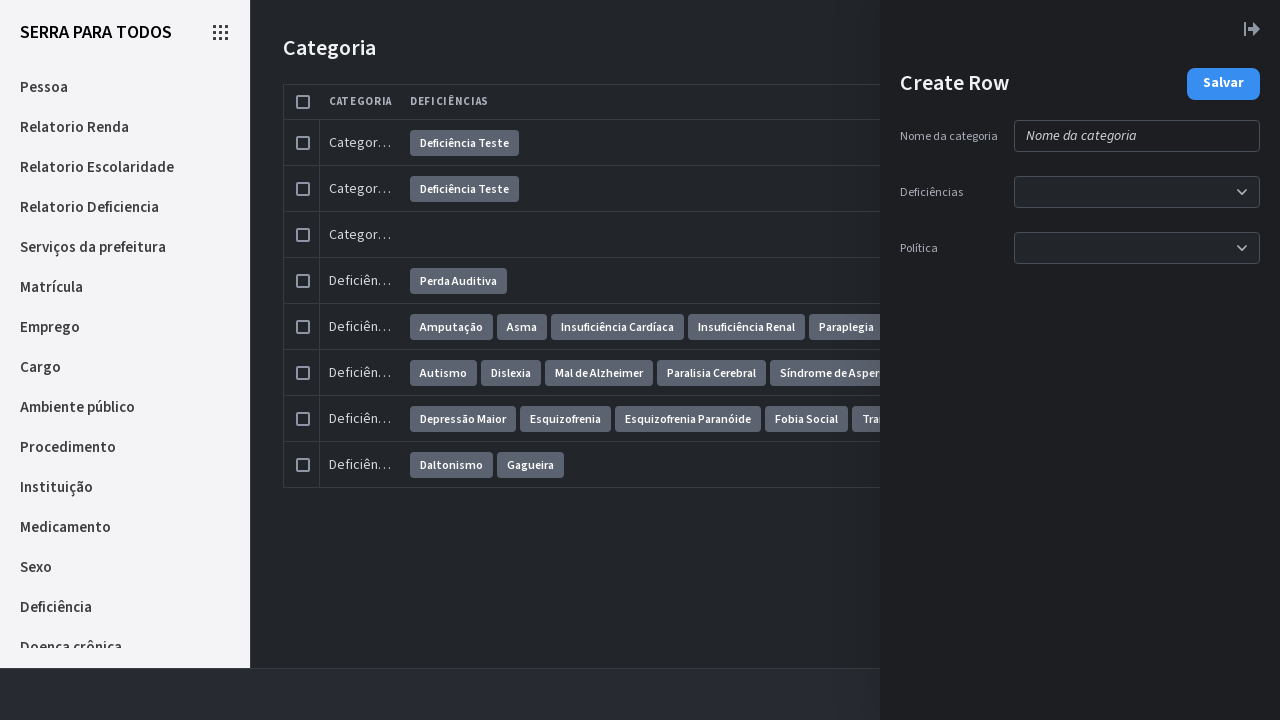

Filled in category name with 'Categoria Teste' on xpath=/html/body/div[2]/div/div/div[1]/div/div[1]/div/div[2]/div[2]/div/div/div/
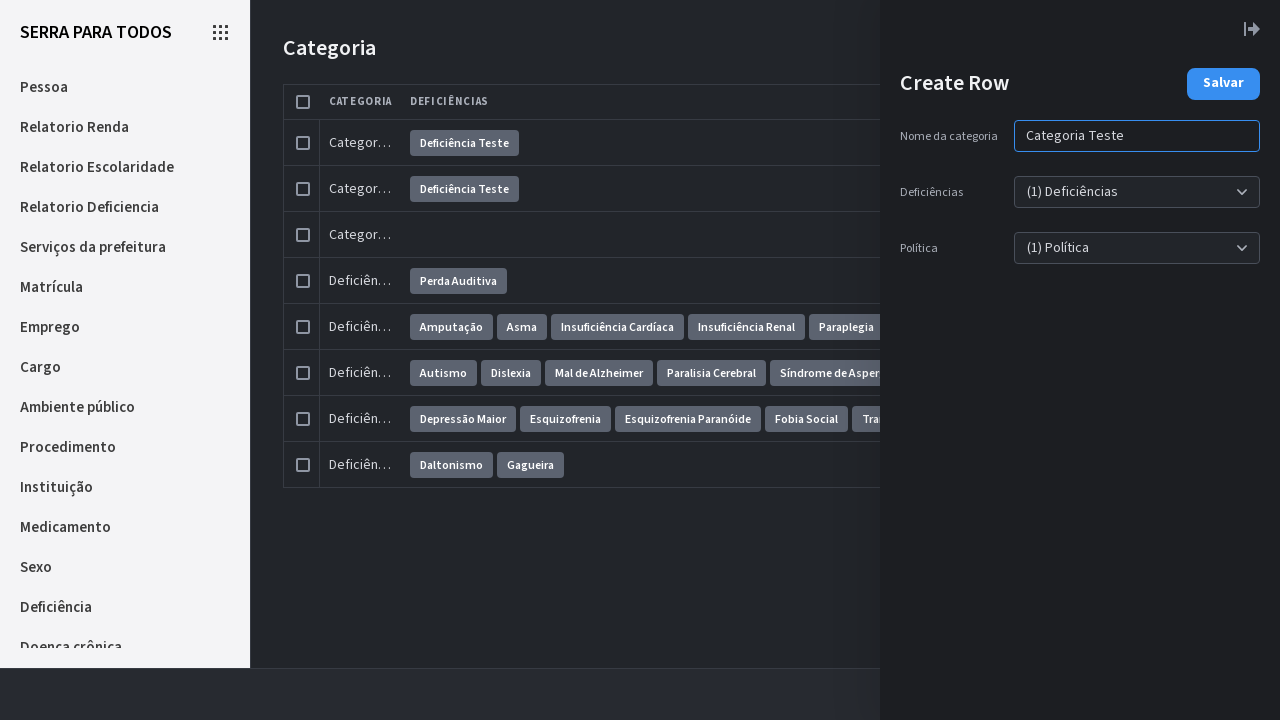

Clicked the 'Save' button to save the new category at (1224, 84) on xpath=/html/body/div[2]/div/div/div[1]/div/div[1]/div/div[2]/div[2]/div/div/div/
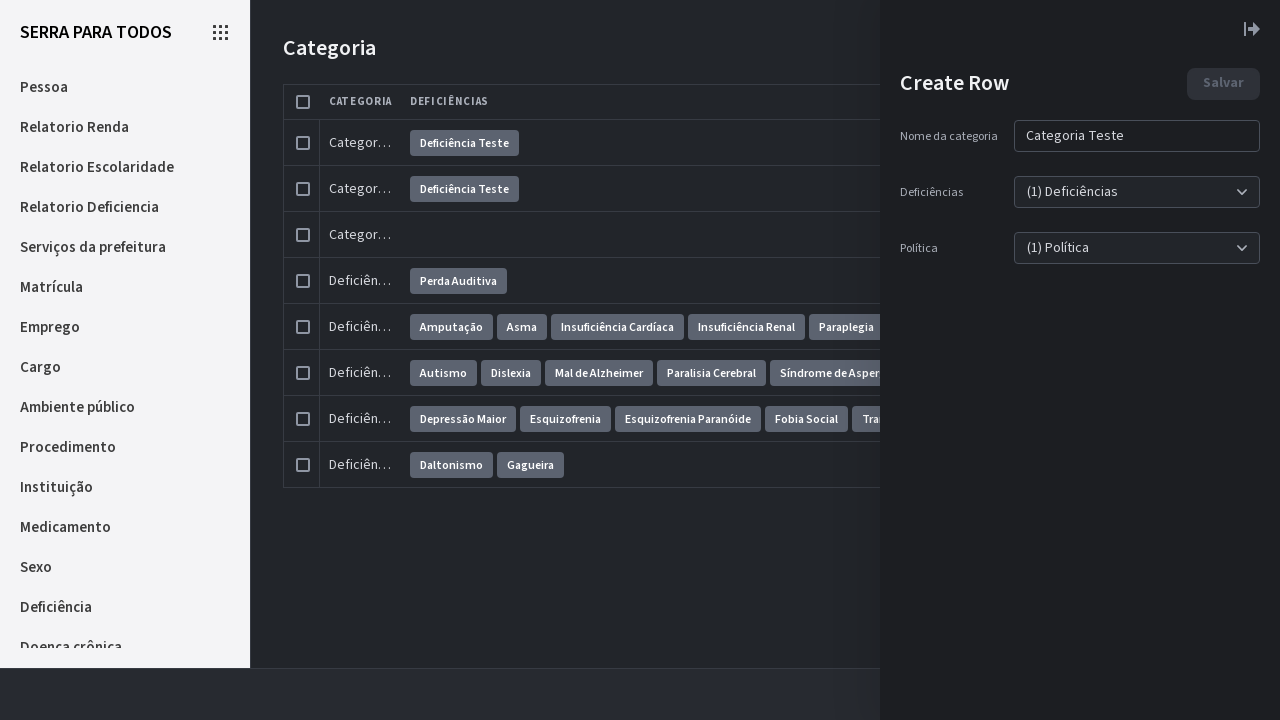

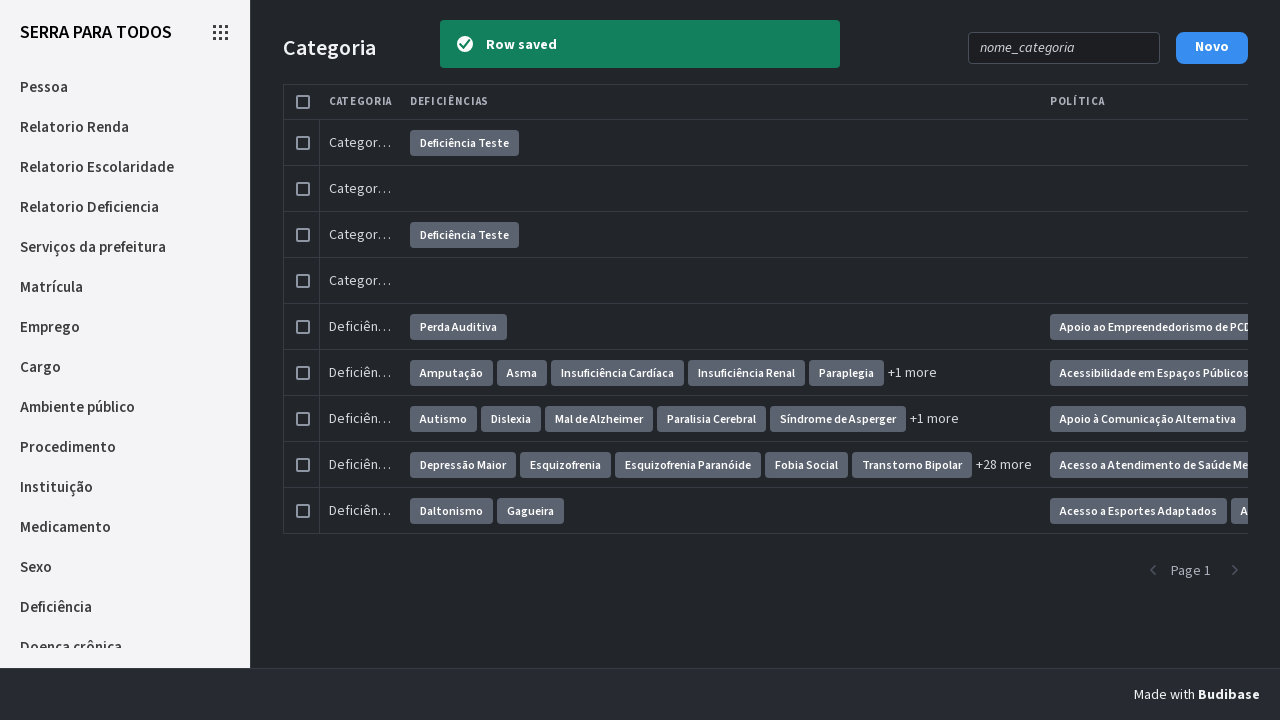